Tests the fraction calculator error handling by clicking calculate without entering any values and verifying an error message is displayed

Starting URL: https://calculator888.ru/kalkulator-drobey

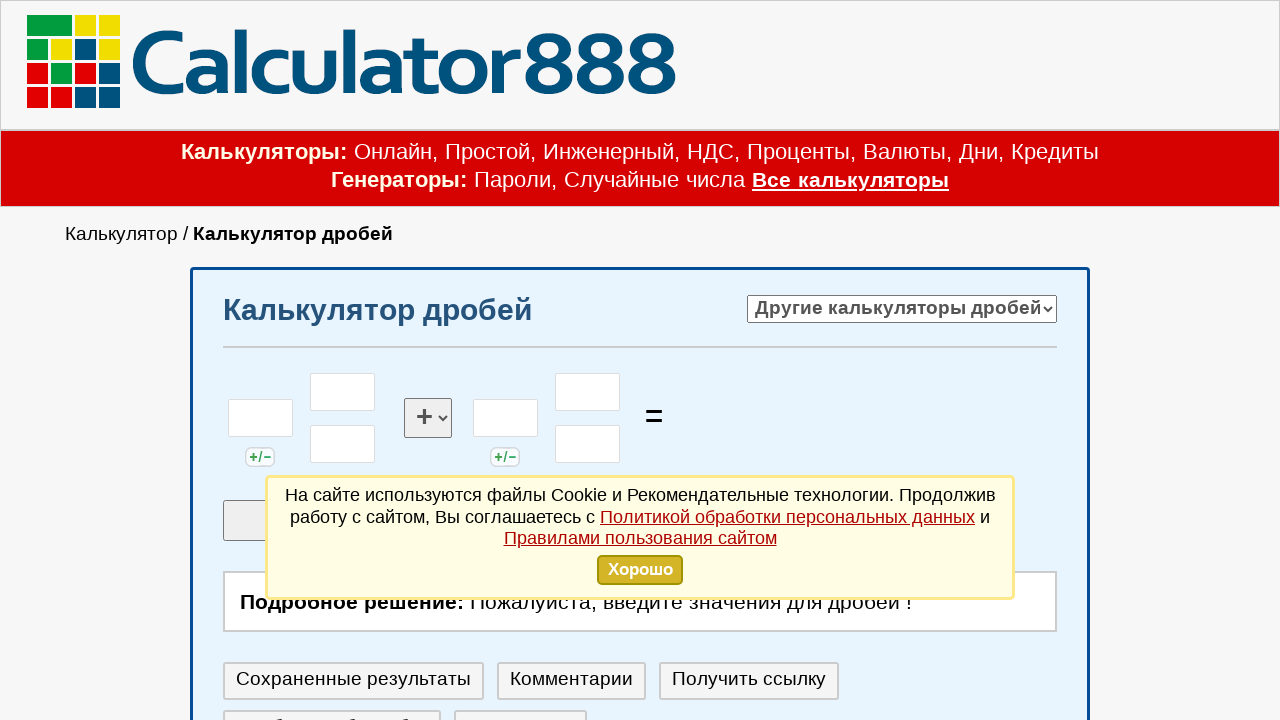

Clicked calculate button without entering any values at (358, 360) on xpath=//*[@id='korpus_calcul']/div[3]/div[1]/input
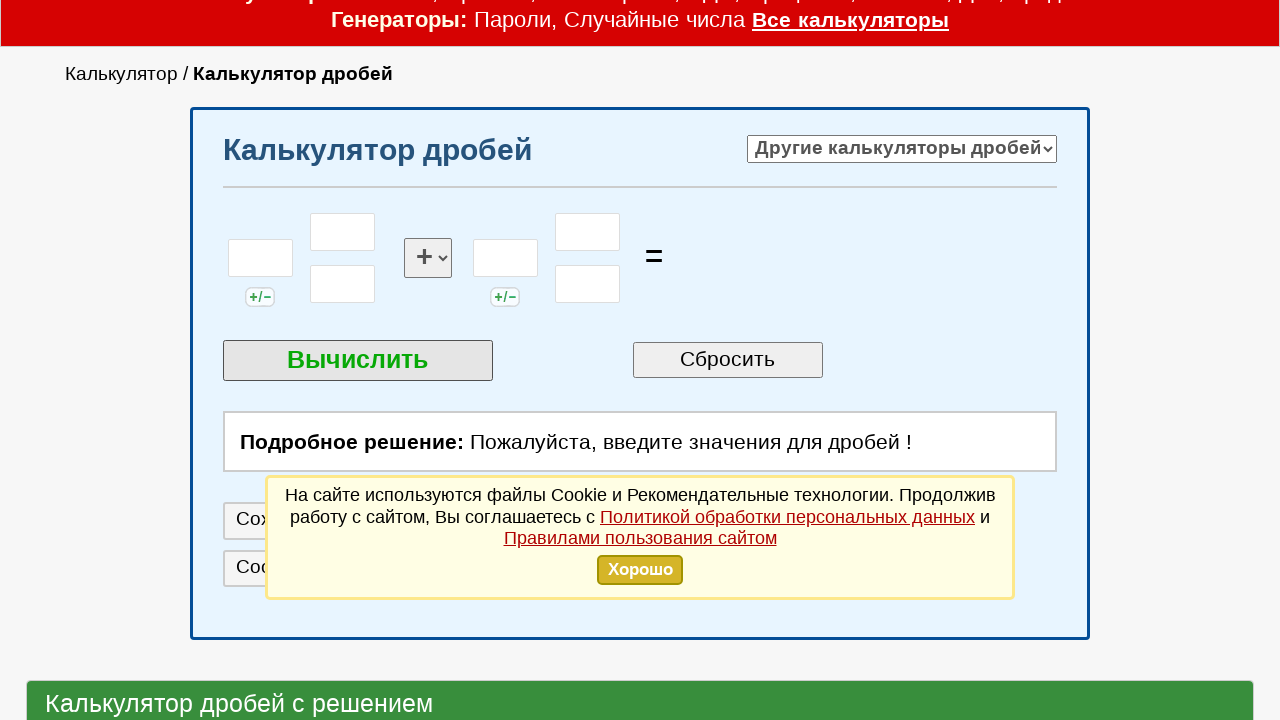

Error message appeared confirming validation is working
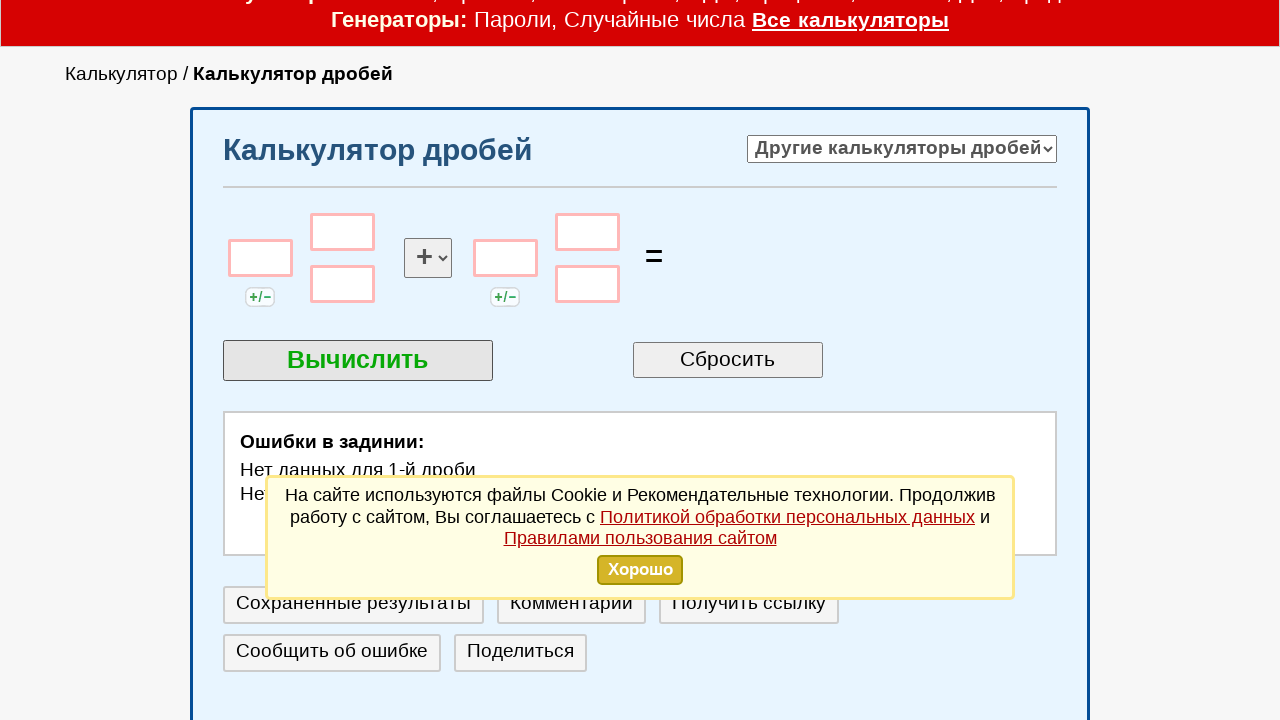

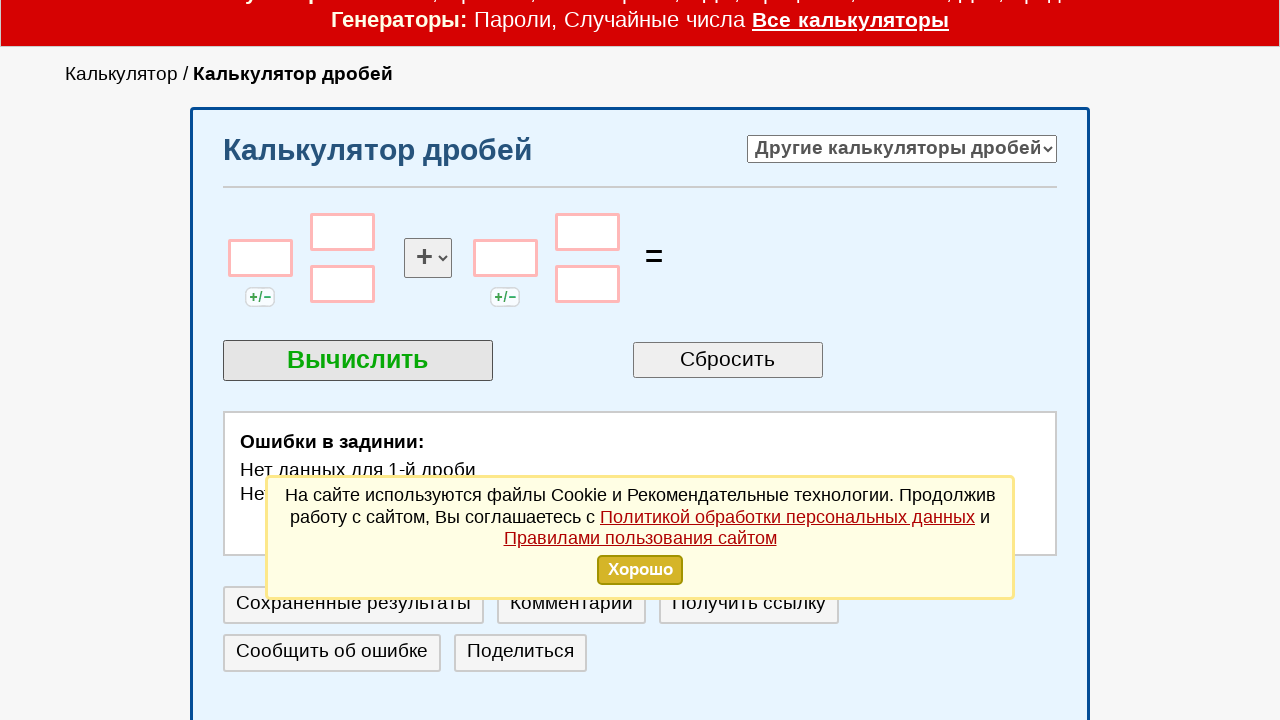